Verifies that the button with id "buttonId" has a value that matches "This is Also a Button" when ignoring case

Starting URL: https://kristinek.github.io/site/examples/locators

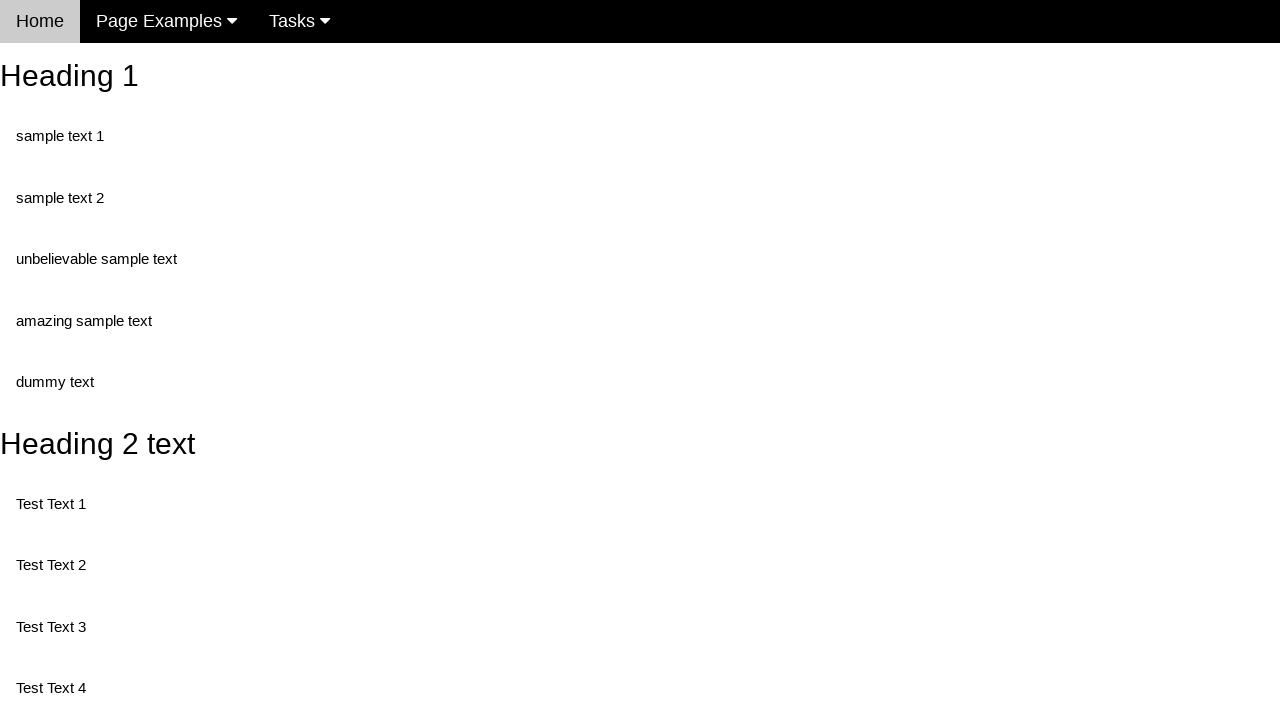

Navigated to locators example page
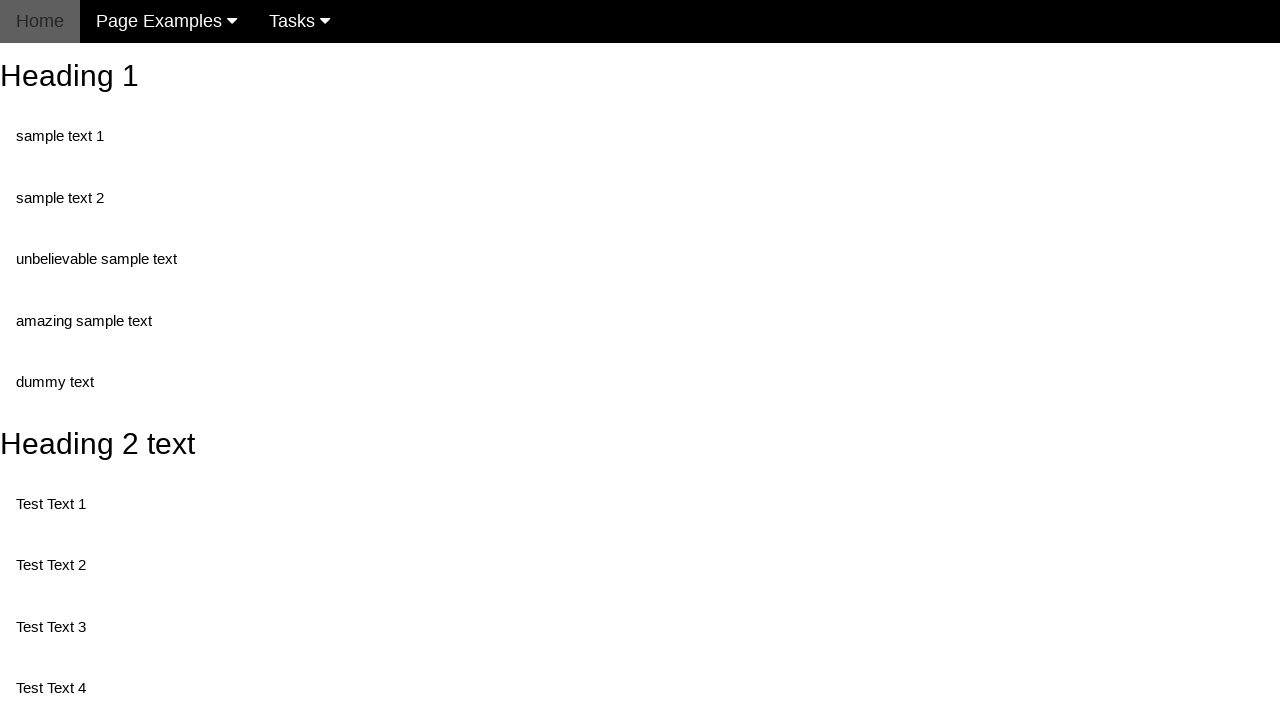

Retrieved value attribute from button with id 'buttonId'
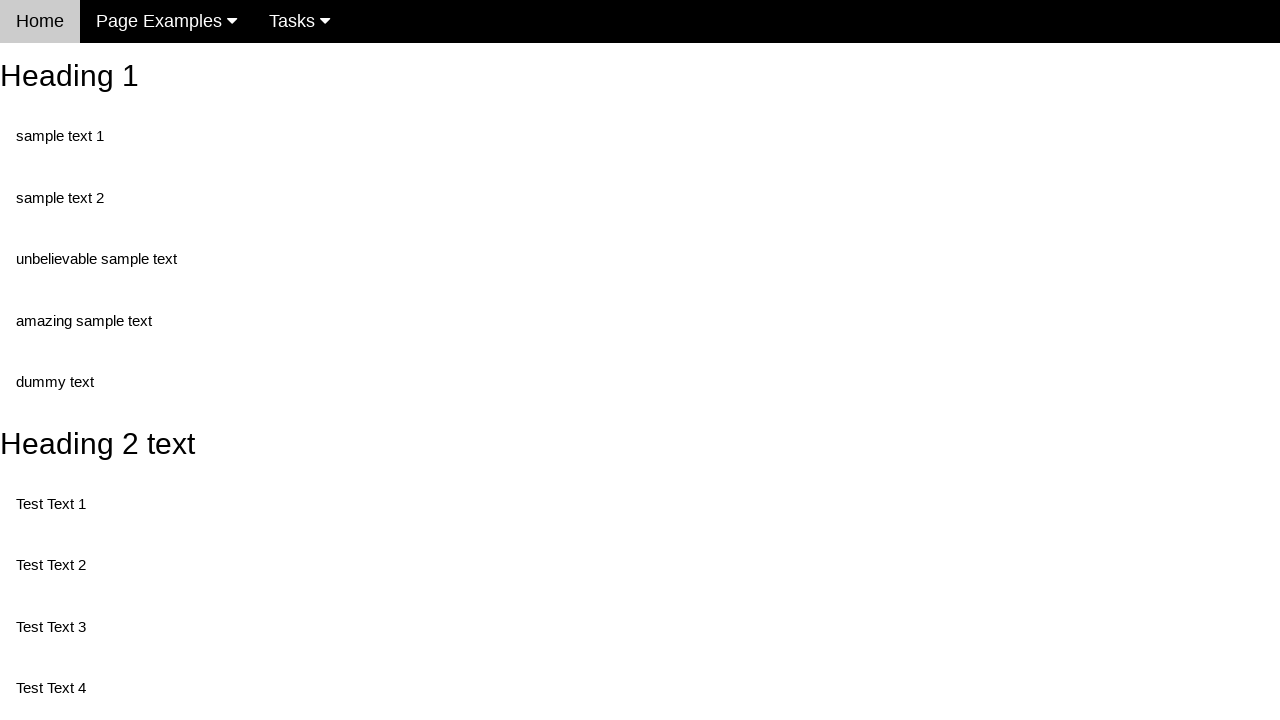

Asserted that button value matches 'This is Also a Button' (case insensitive)
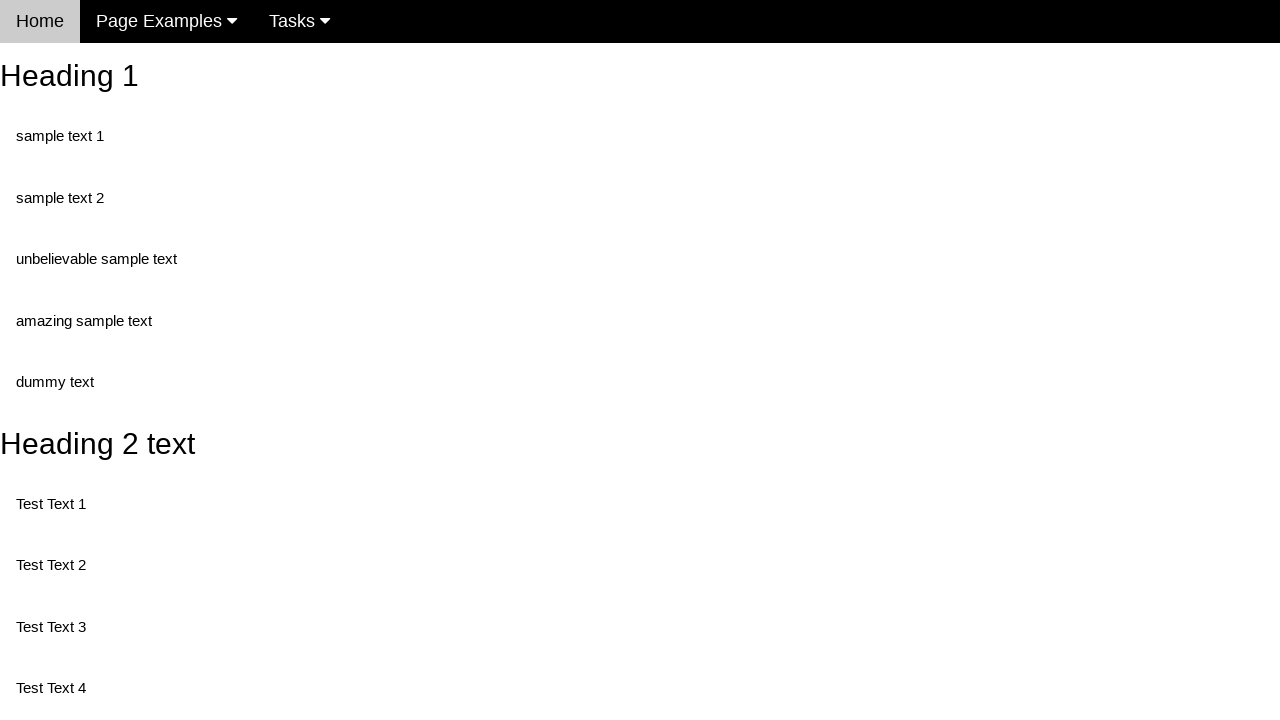

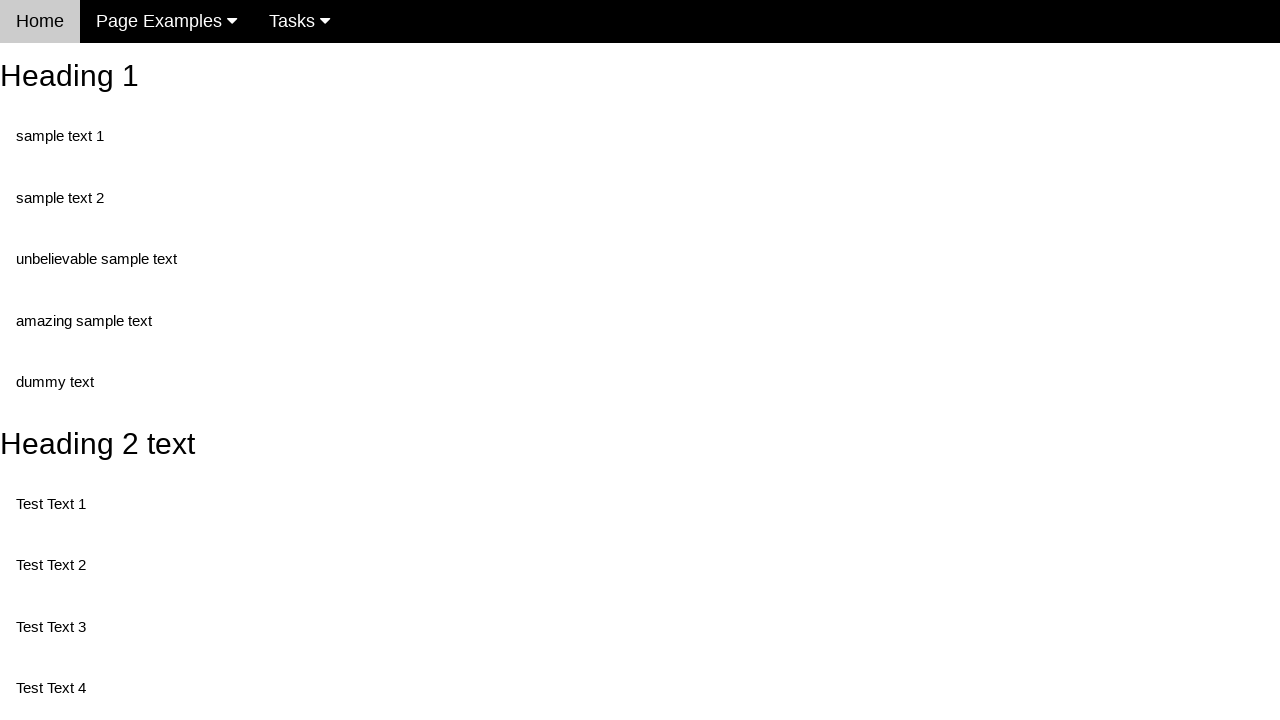